Tests the product review submission flow by navigating to a product page, clicking on the Reviews tab, rating the product with 5 stars, filling in review details (comment, name, email), and submitting the review.

Starting URL: https://practice.automationtesting.in/

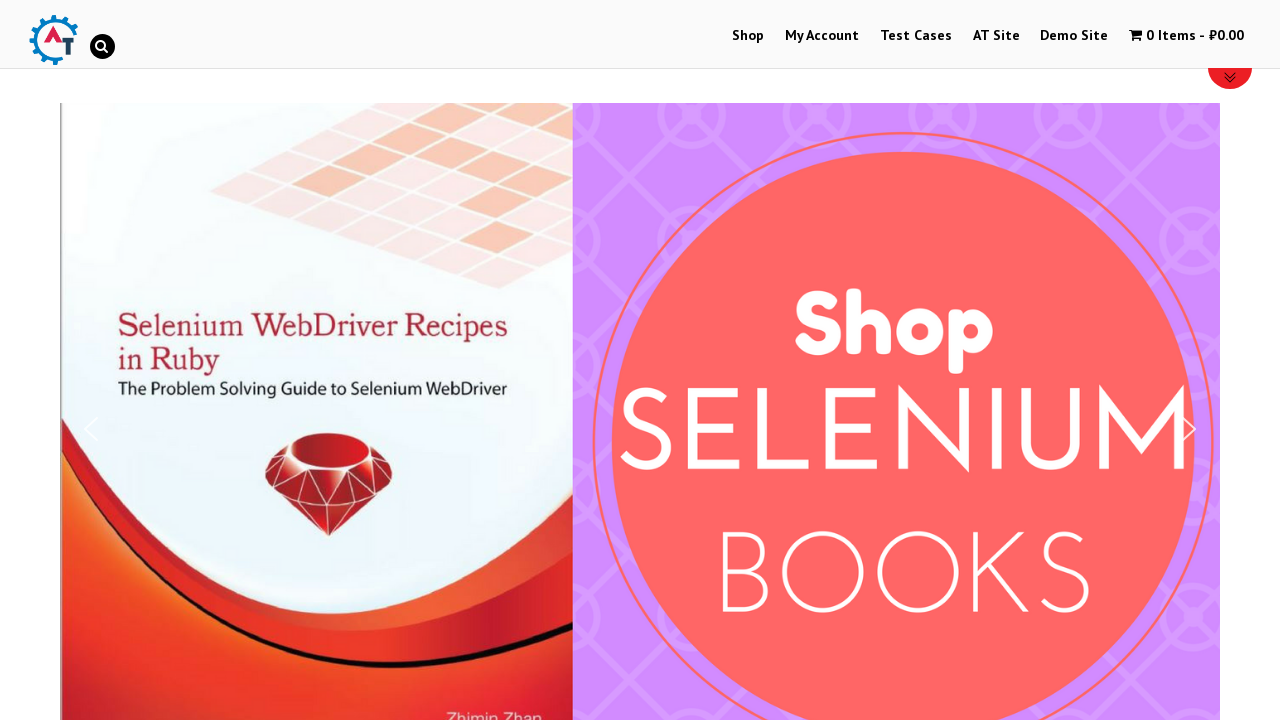

Scrolled down 600px to see products
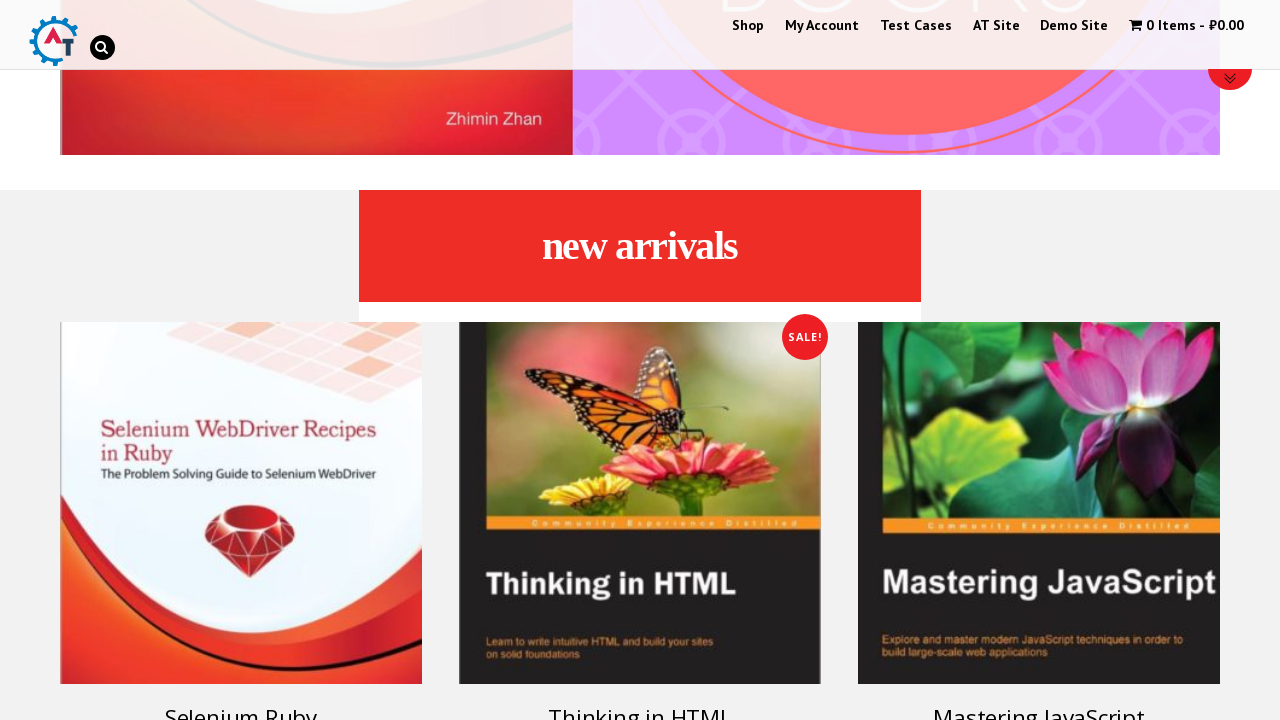

Clicked on Selenium Ruby product at (241, 702) on xpath=//h3[contains(text(), 'Selenium Ruby')]
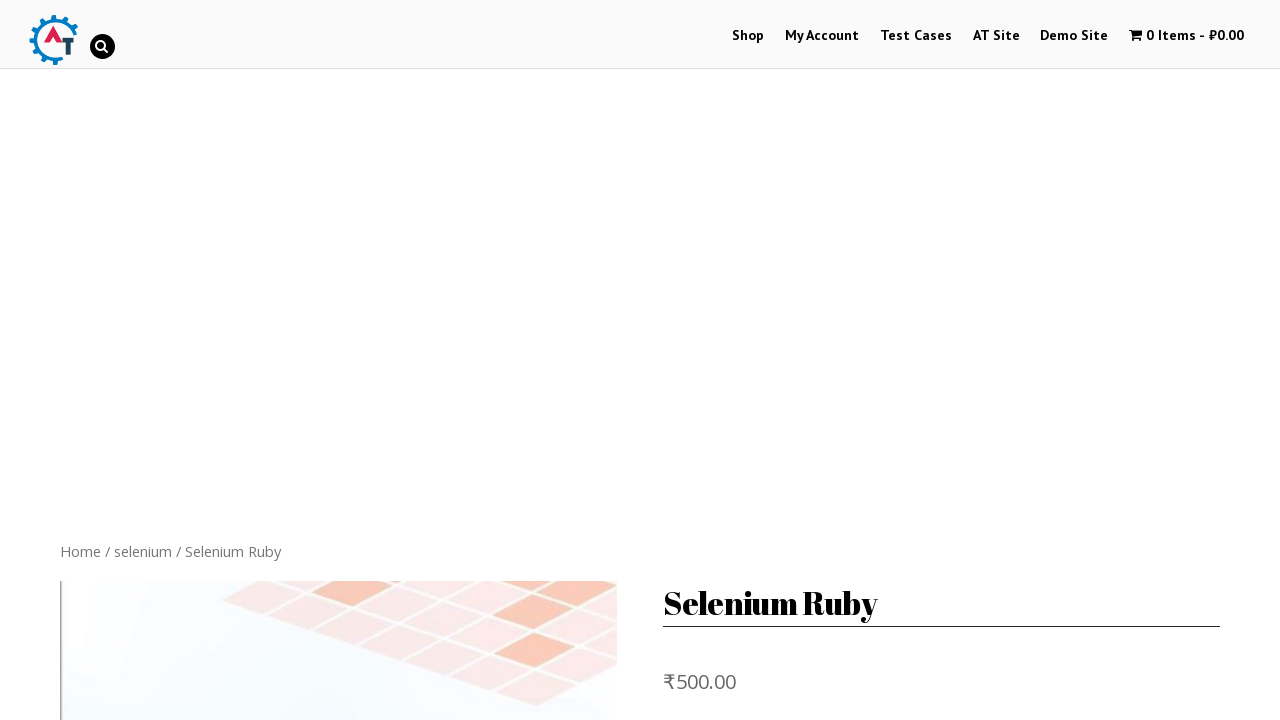

Product page loaded (networkidle)
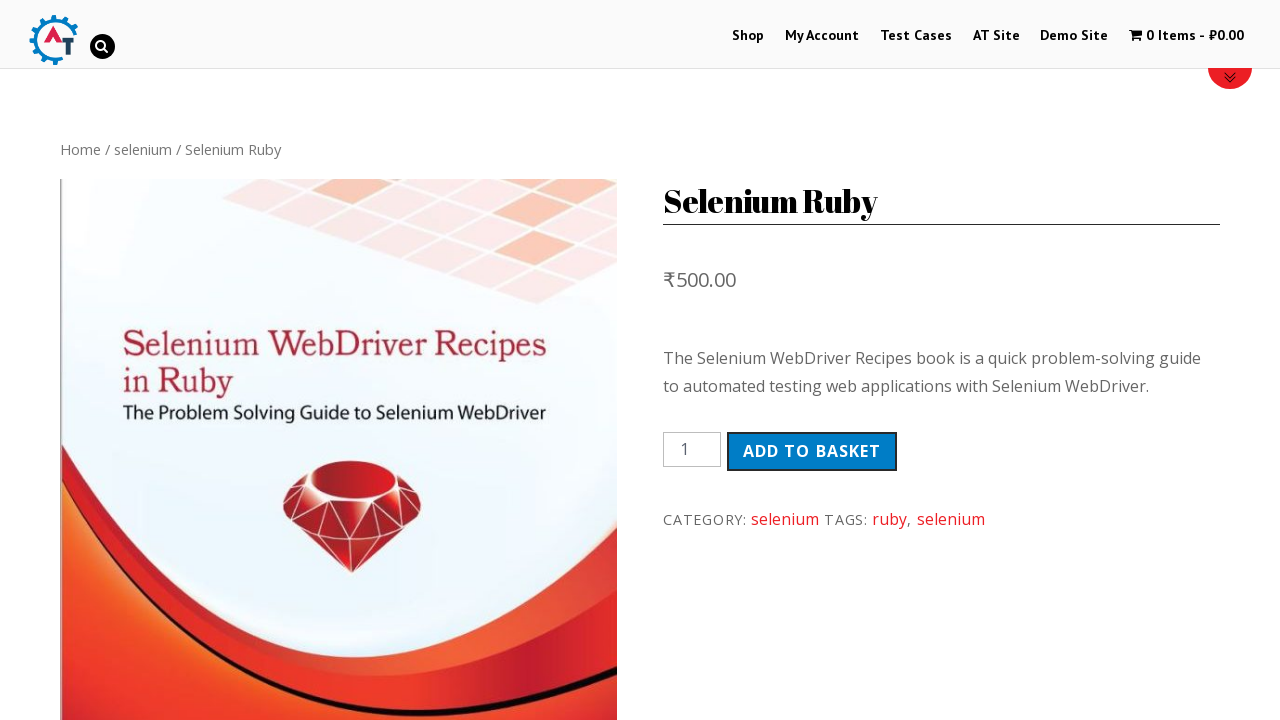

Scrolled down 500px on product page
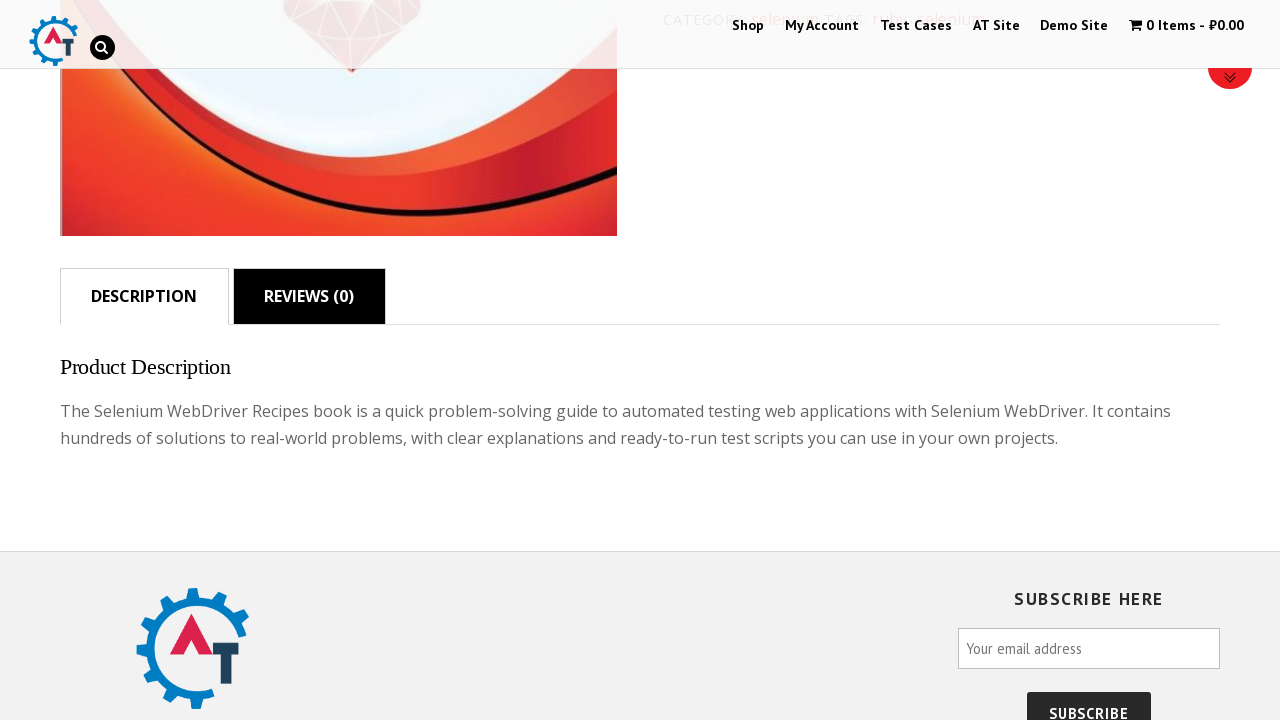

Clicked on Reviews tab at (309, 296) on a[href='#tab-reviews']
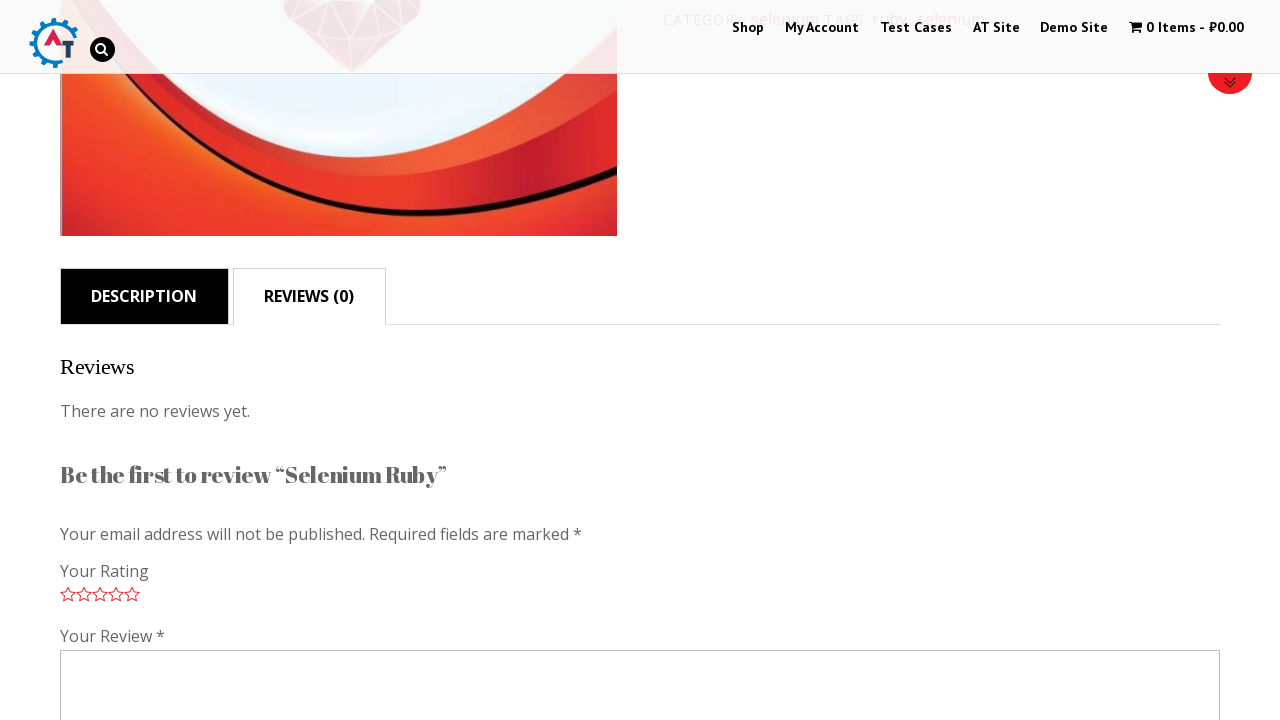

Review form loaded and became visible
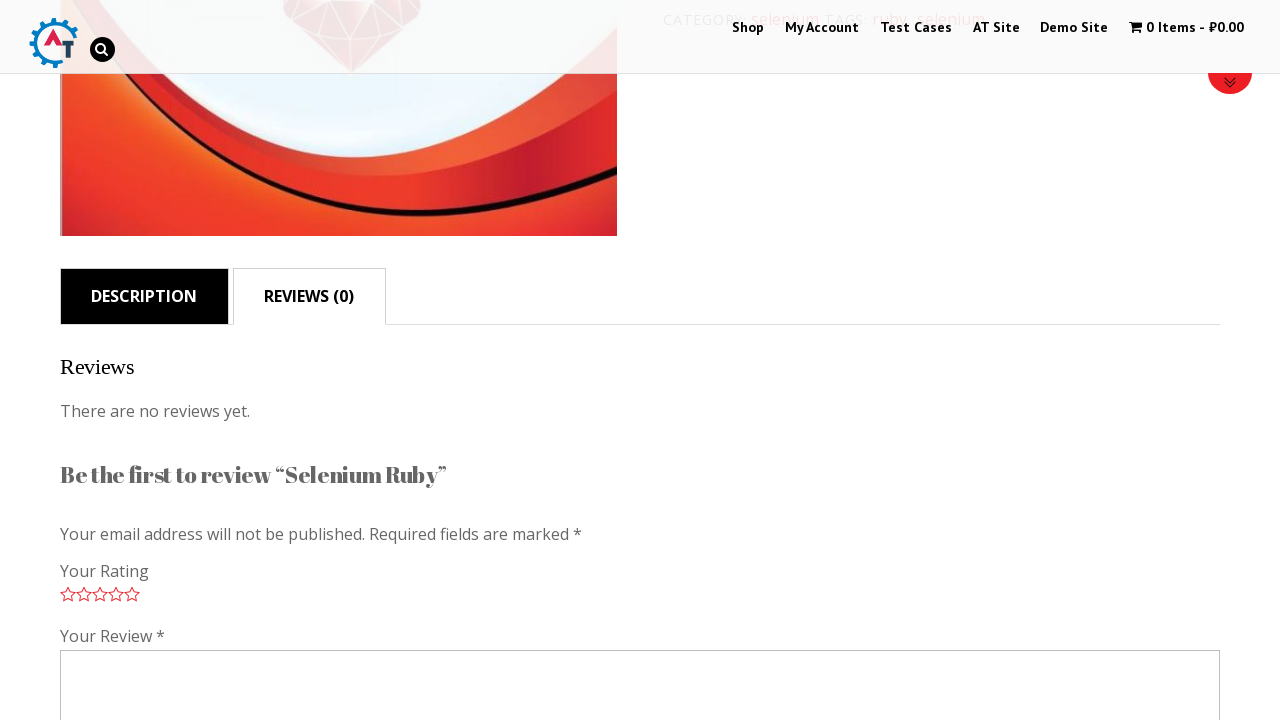

Clicked on 5-star rating at (132, 594) on .stars a.star-5
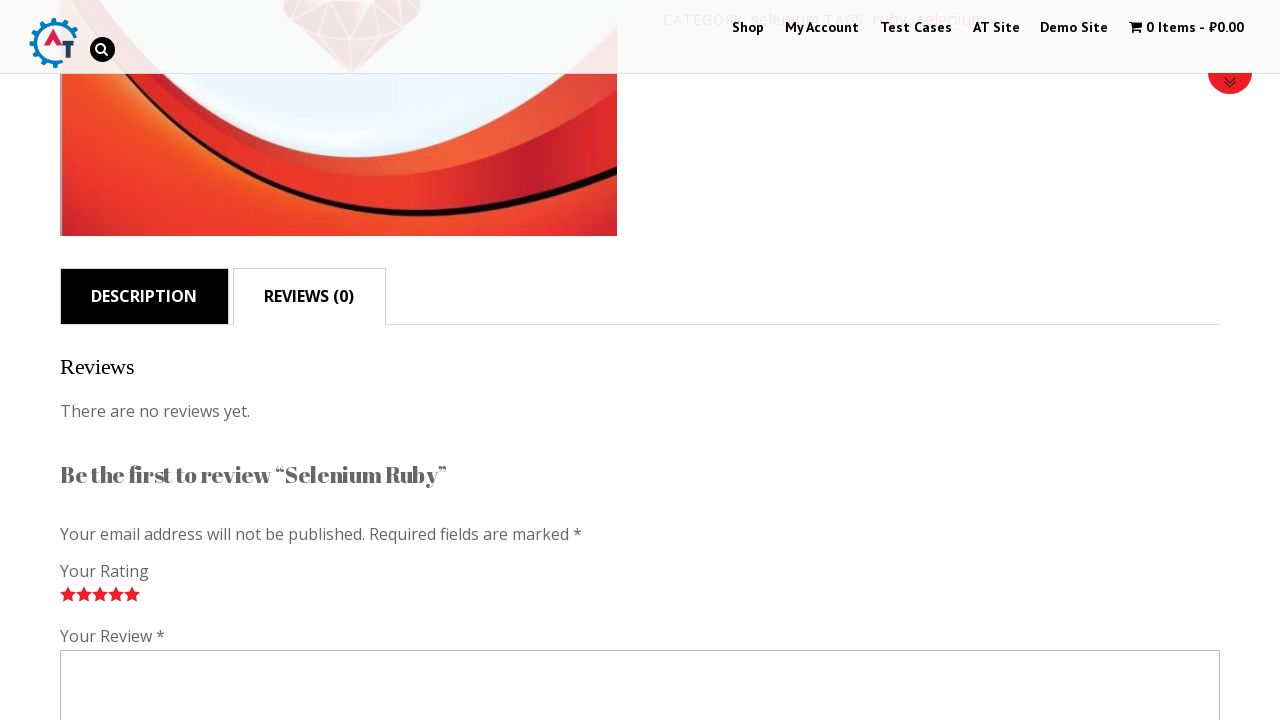

Filled review comment with 'Nice book!' on #comment
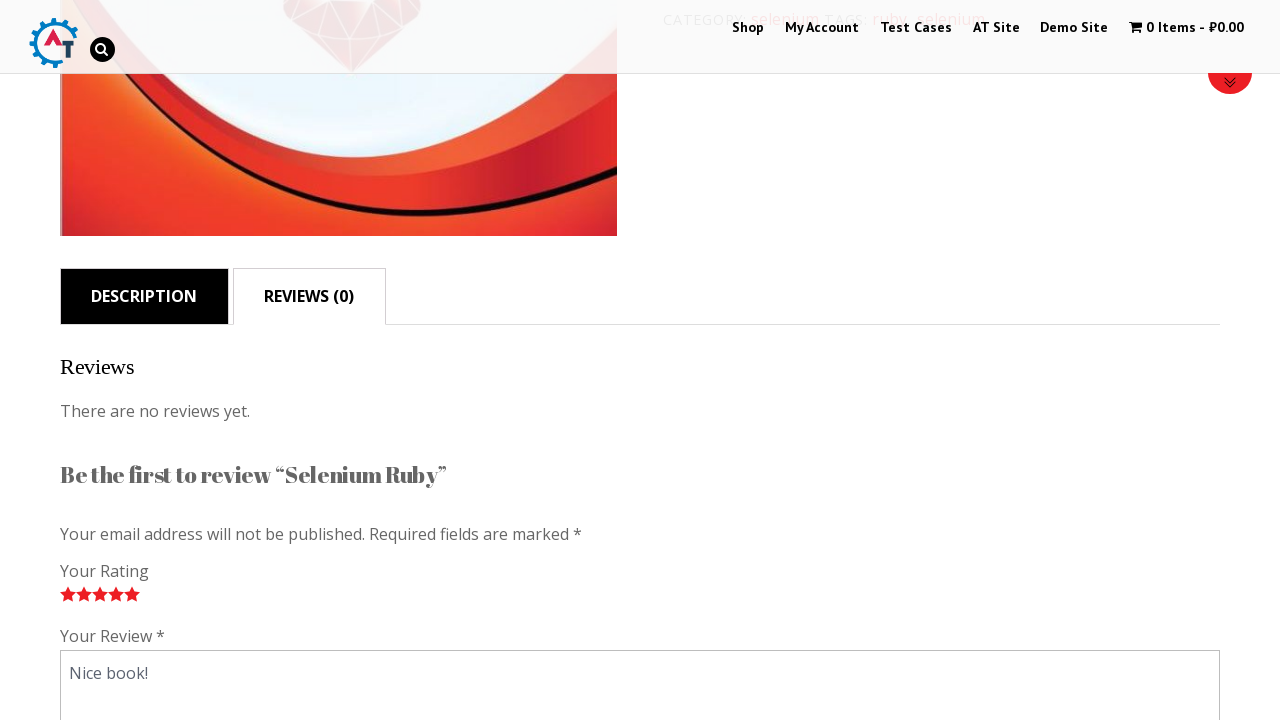

Filled author name with 'Alexander' on #author
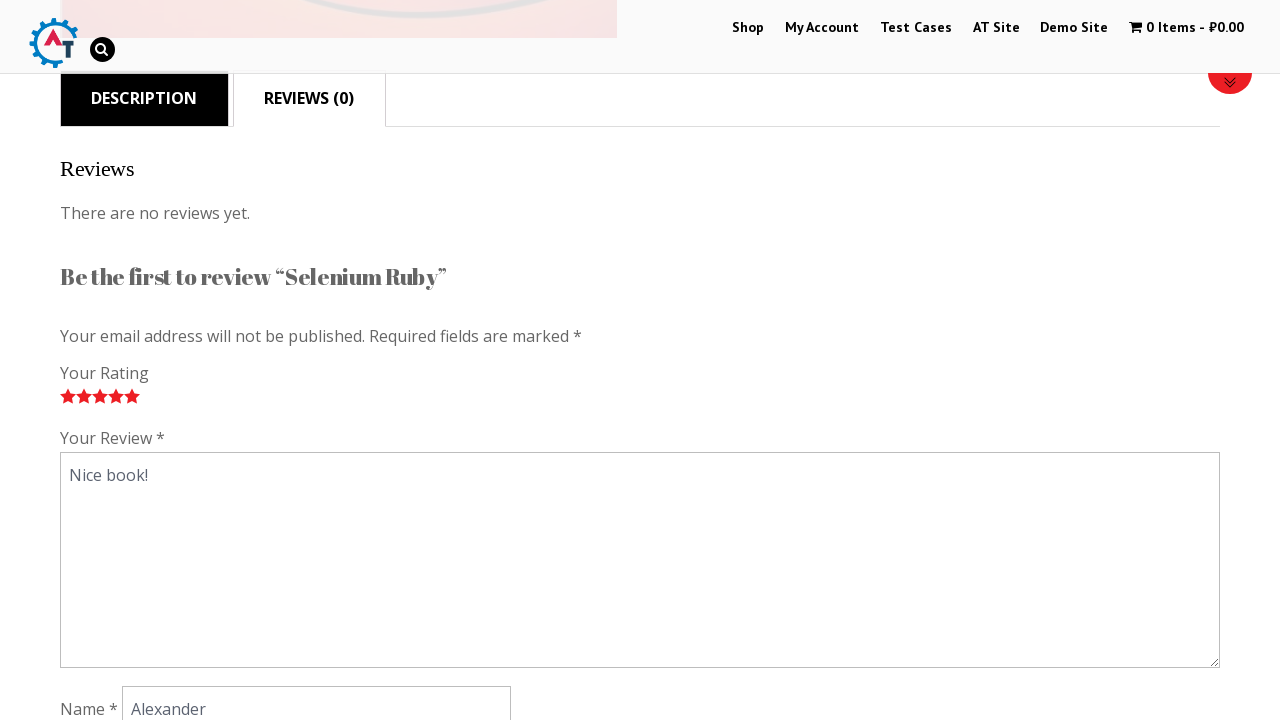

Filled email field with 'a.test@gmail.com' on #email
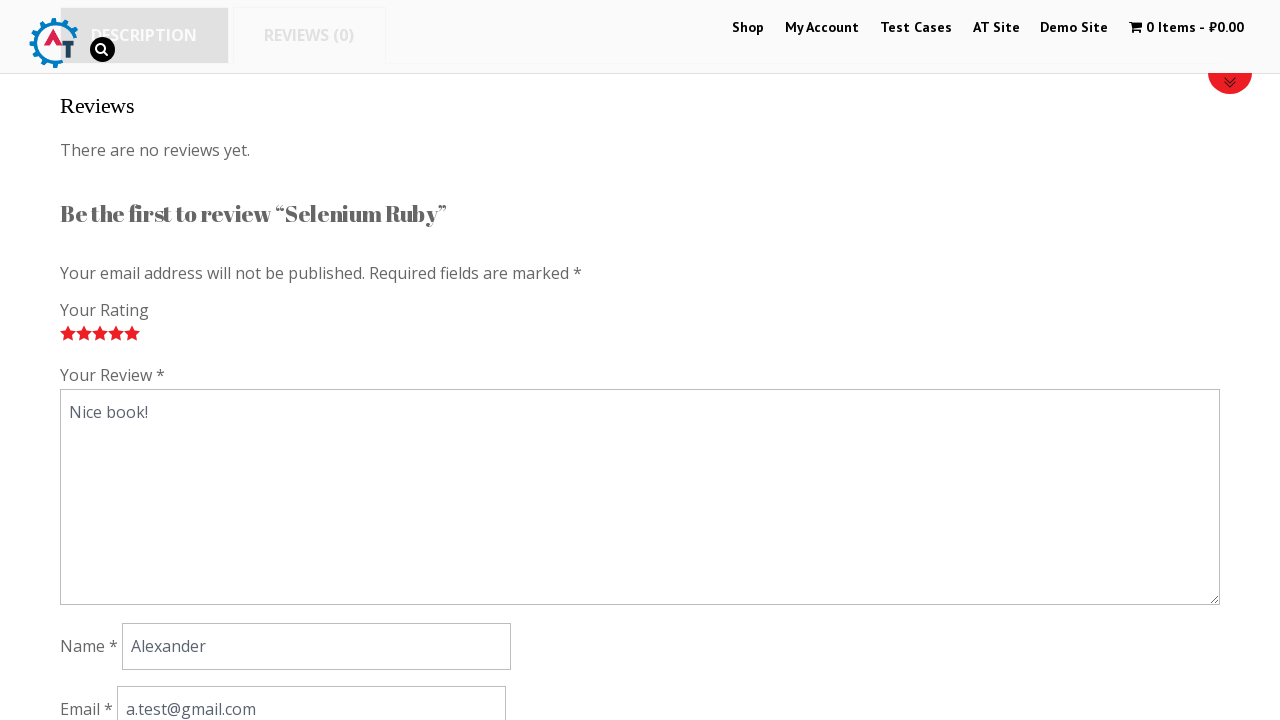

Clicked submit button to submit review at (111, 360) on #submit
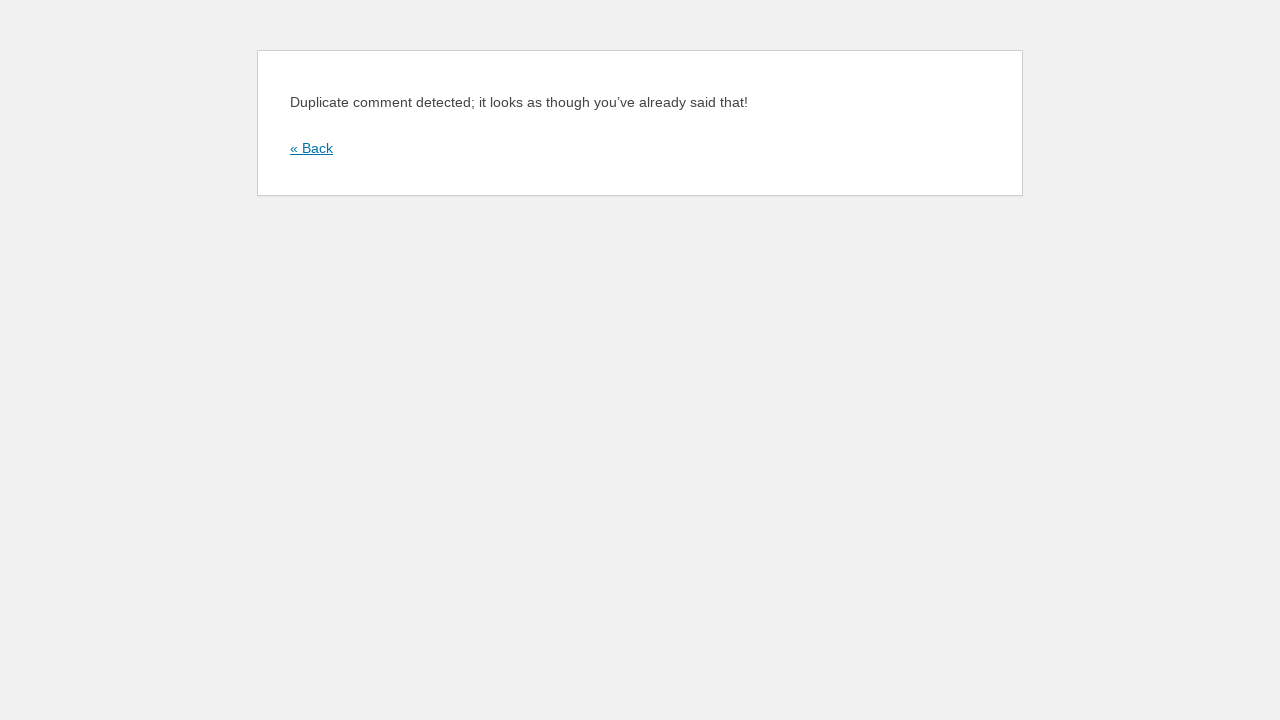

Review submission completed (networkidle)
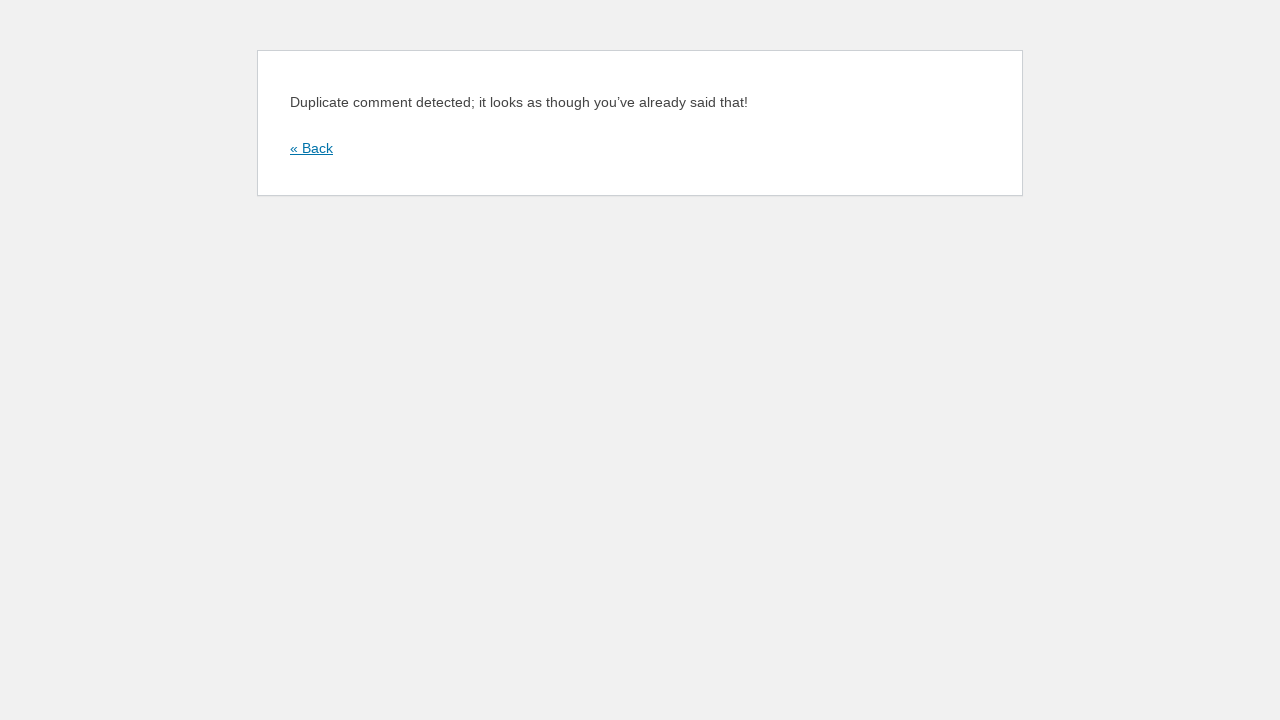

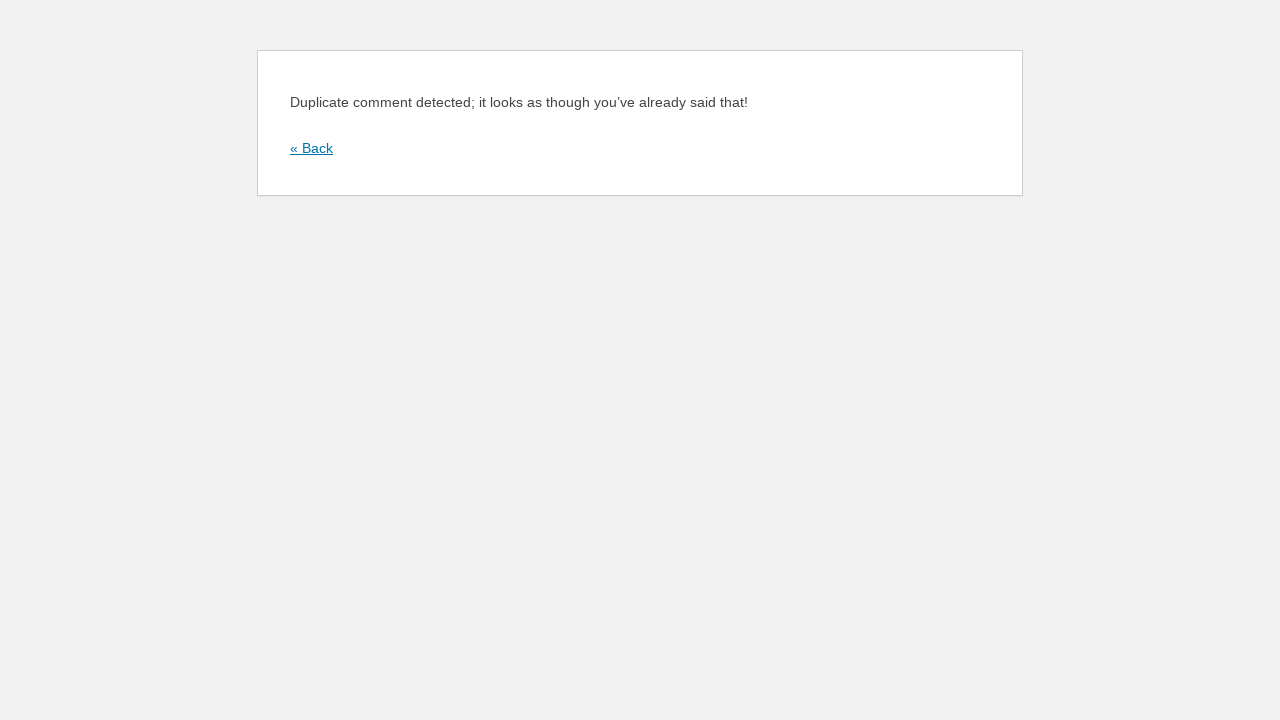